Tests tooltip functionality by hovering over an age input field and verifying the tooltip text appears

Starting URL: https://automationfc.github.io/jquery-tooltip/

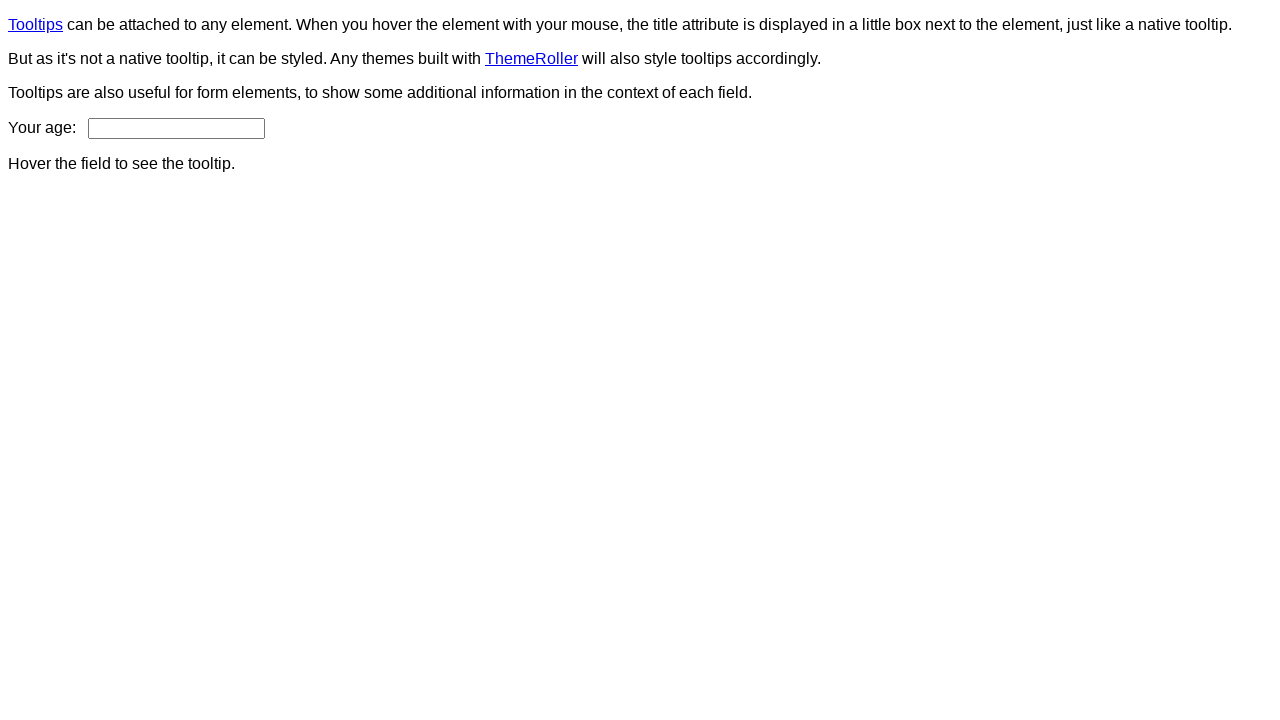

Hovered over age input field to trigger tooltip at (176, 128) on input#age
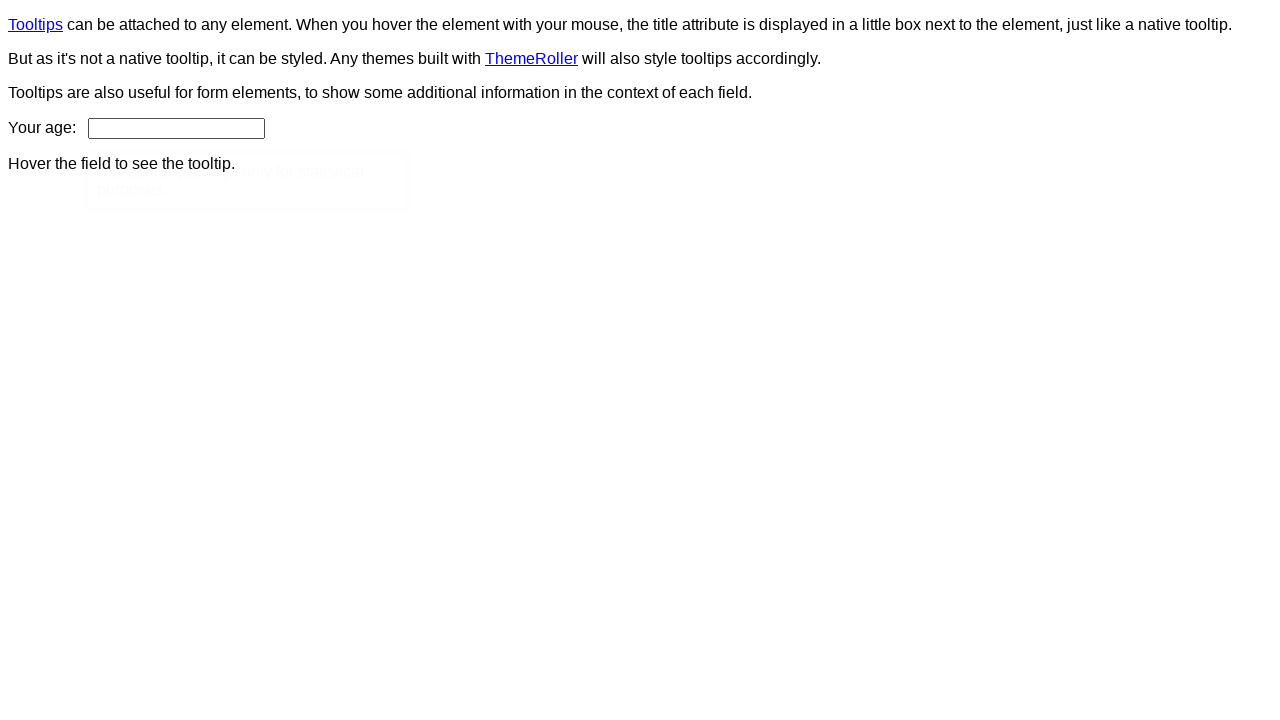

Retrieved tooltip text content
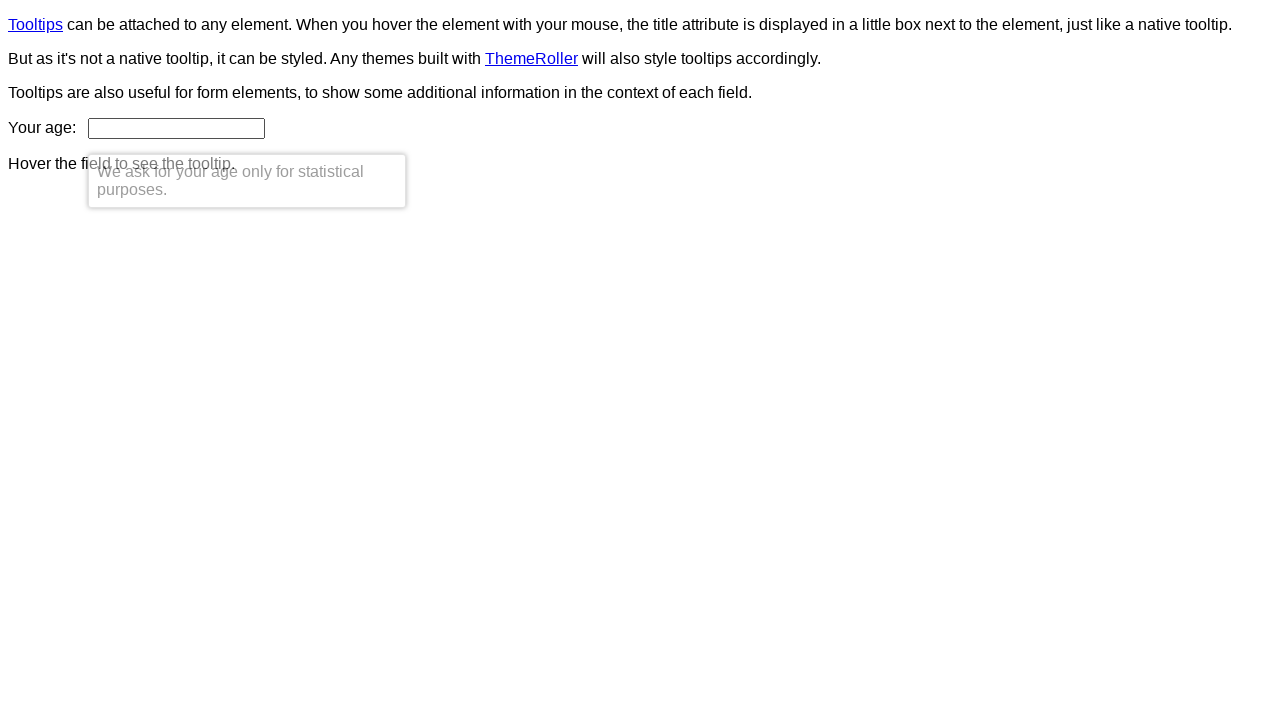

Verified tooltip text matches expected content: 'We ask for your age only for statistical purposes.'
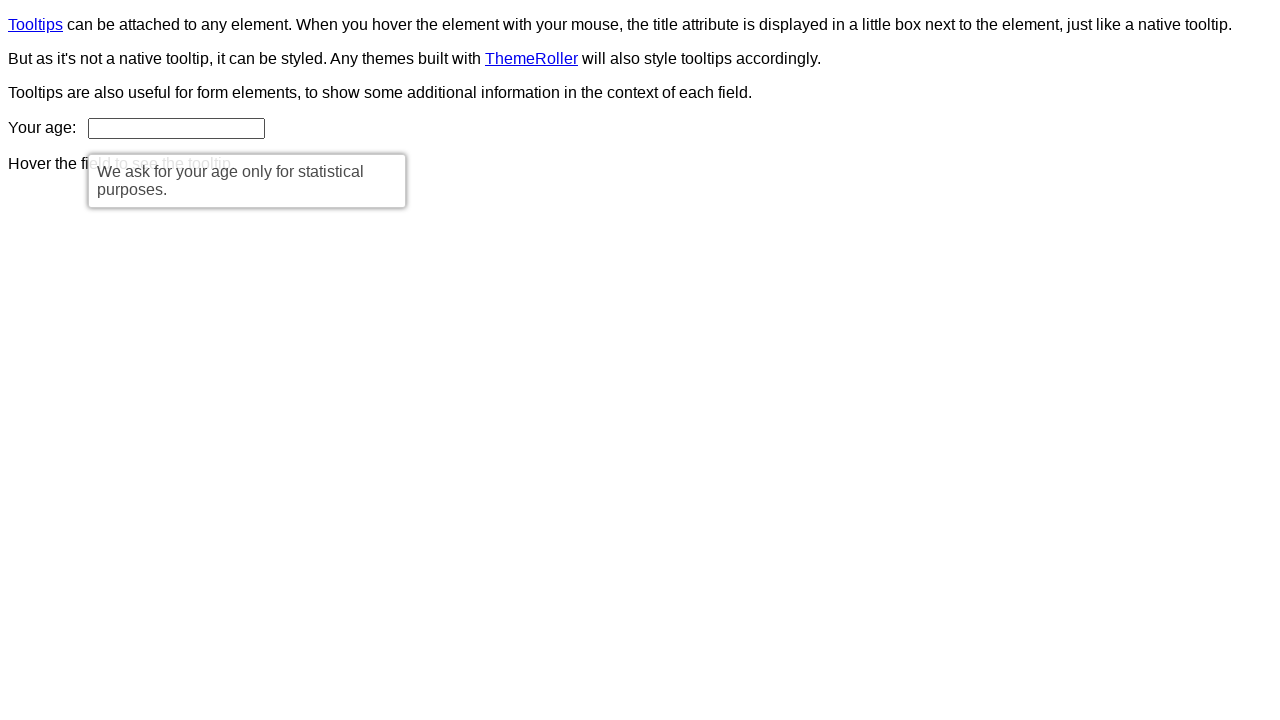

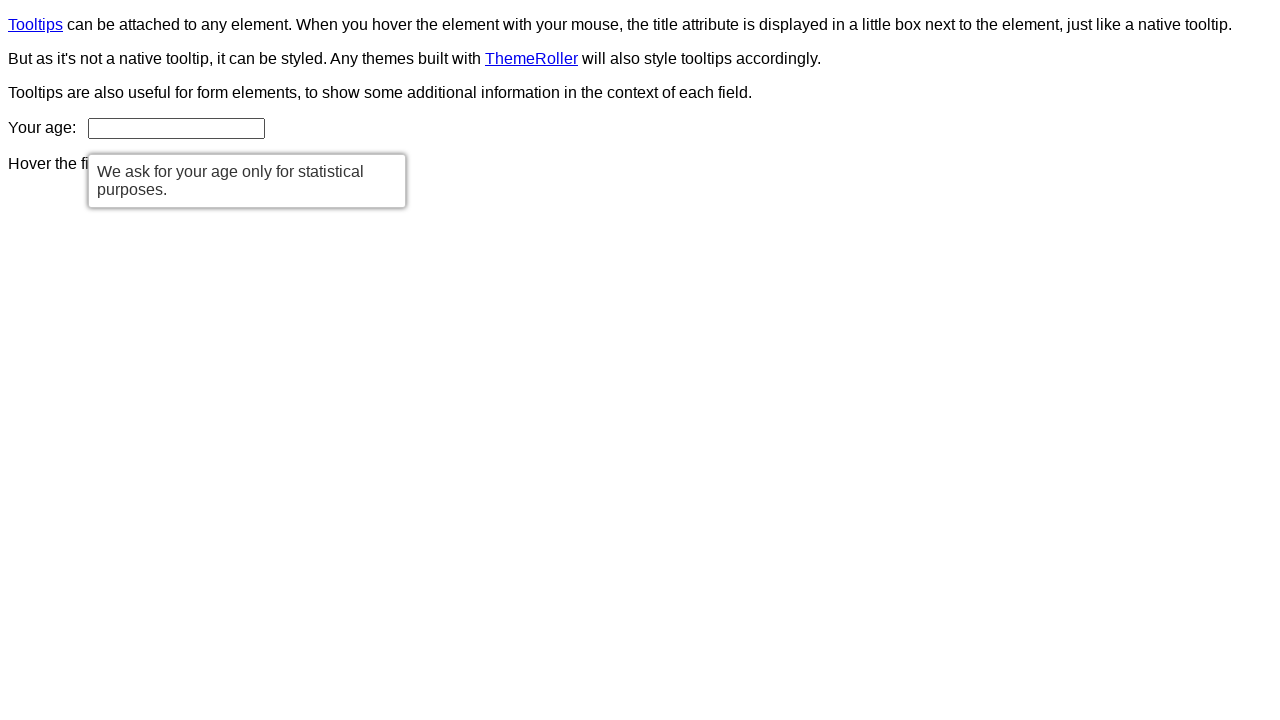